Performs a mouse hover action over a menu item

Starting URL: https://demoqa.com/menu/

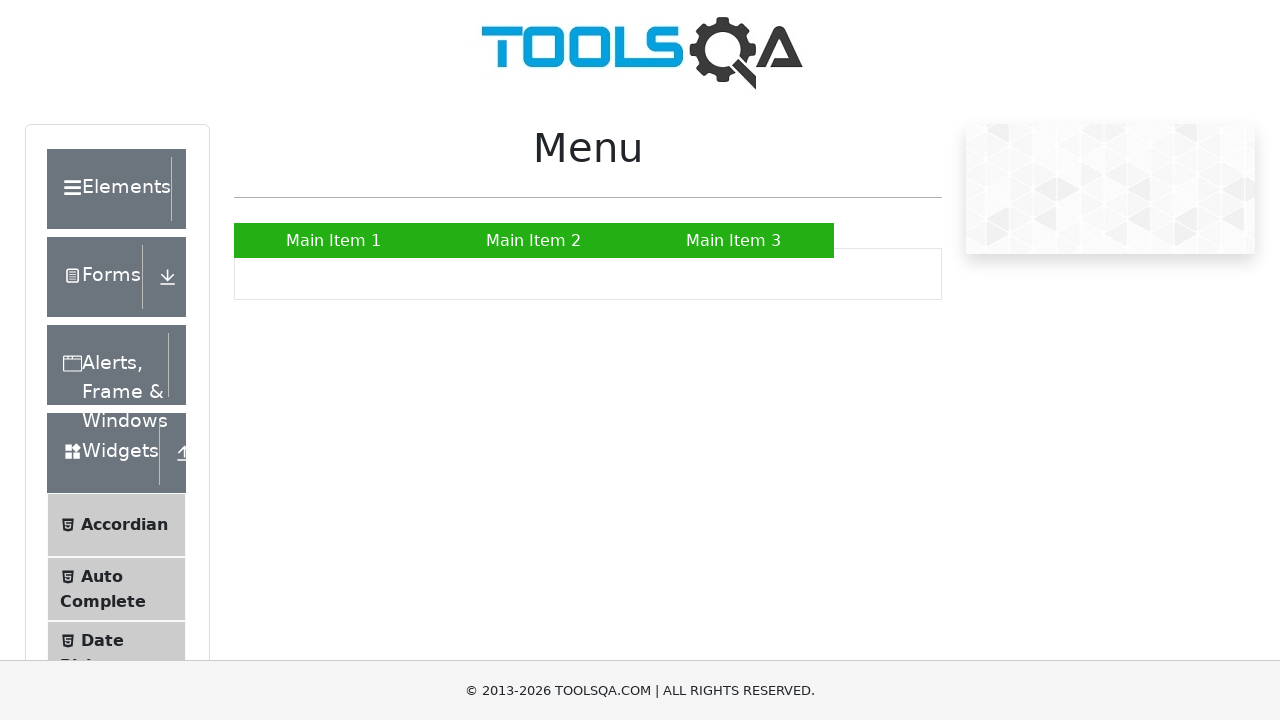

Hovered over Main Item 2 menu item at (534, 240) on a:text('Main Item 2')
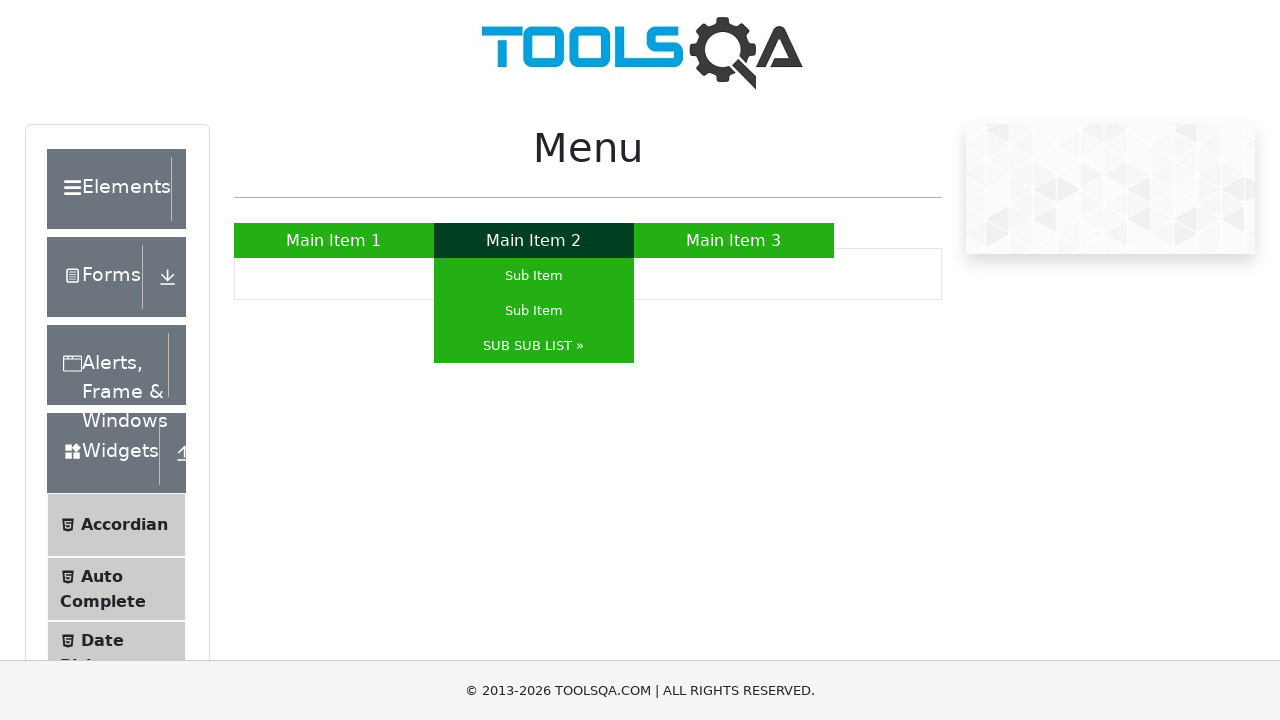

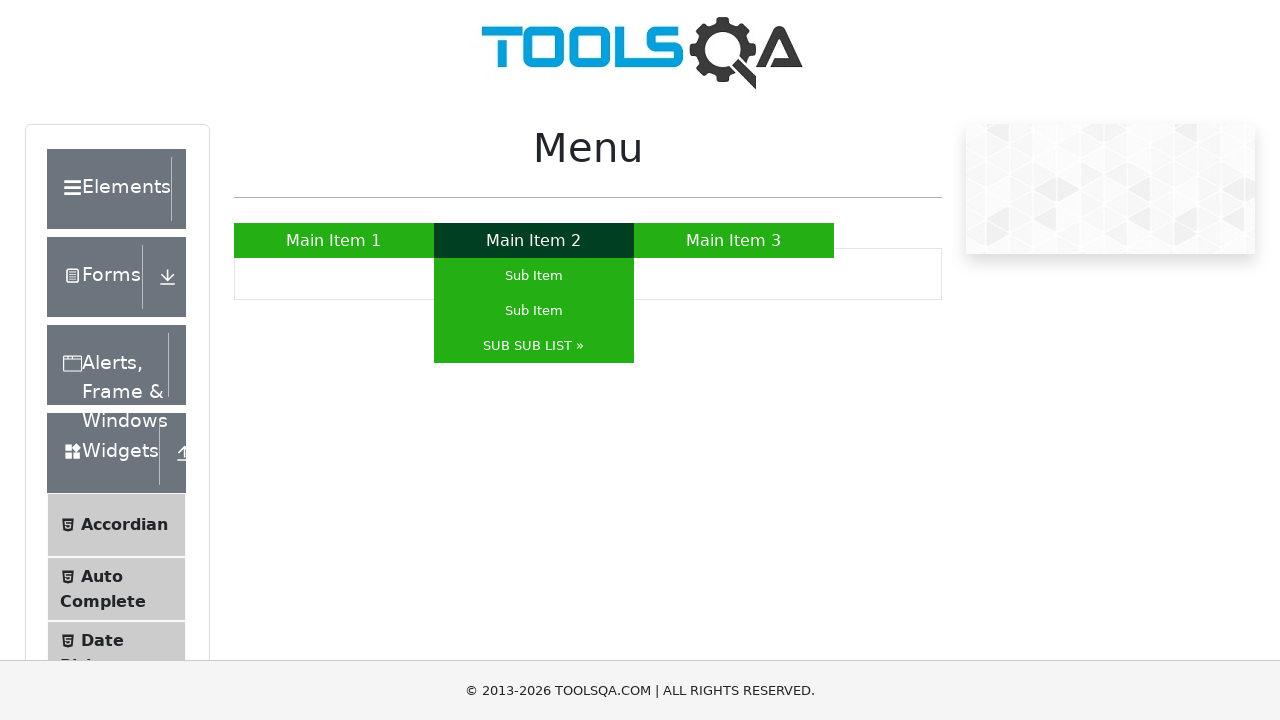